Tests JavaScript prompt dialog handling by clicking a button that triggers a prompt and accepting it with a custom value

Starting URL: https://the-internet.herokuapp.com/javascript_alerts

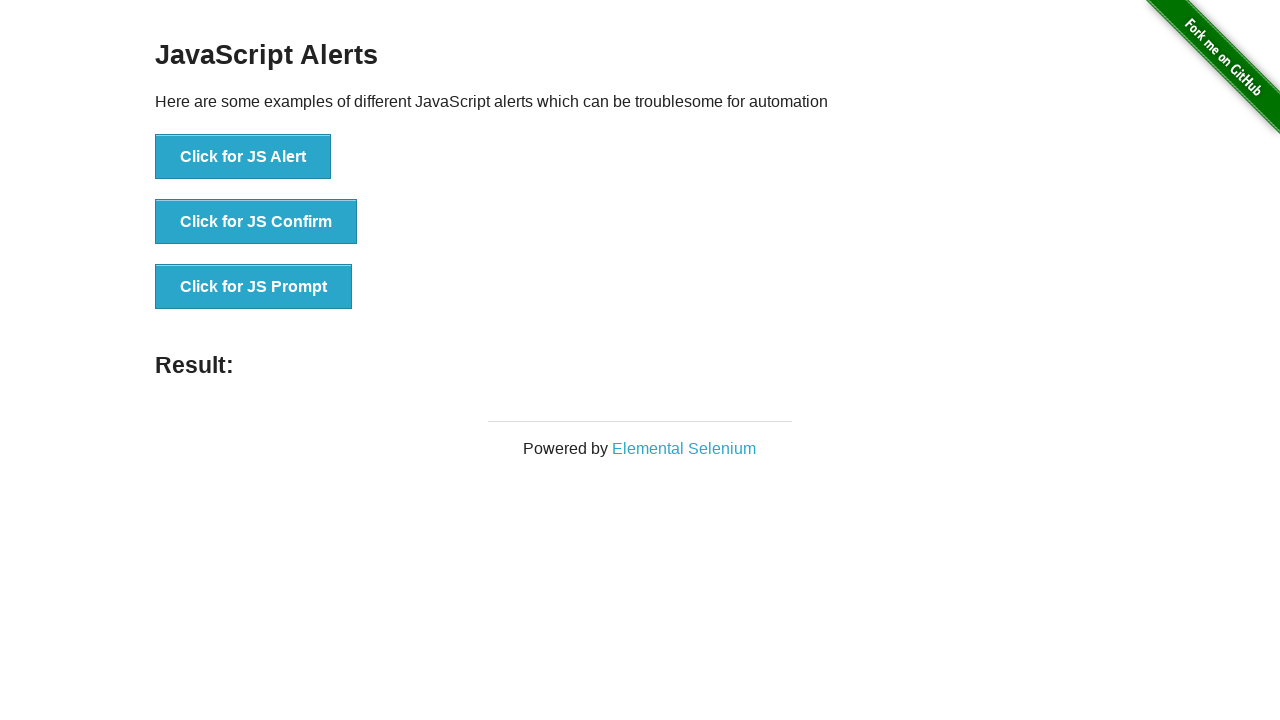

Set up dialog handler to accept prompt with value 'Hello, Playwright!'
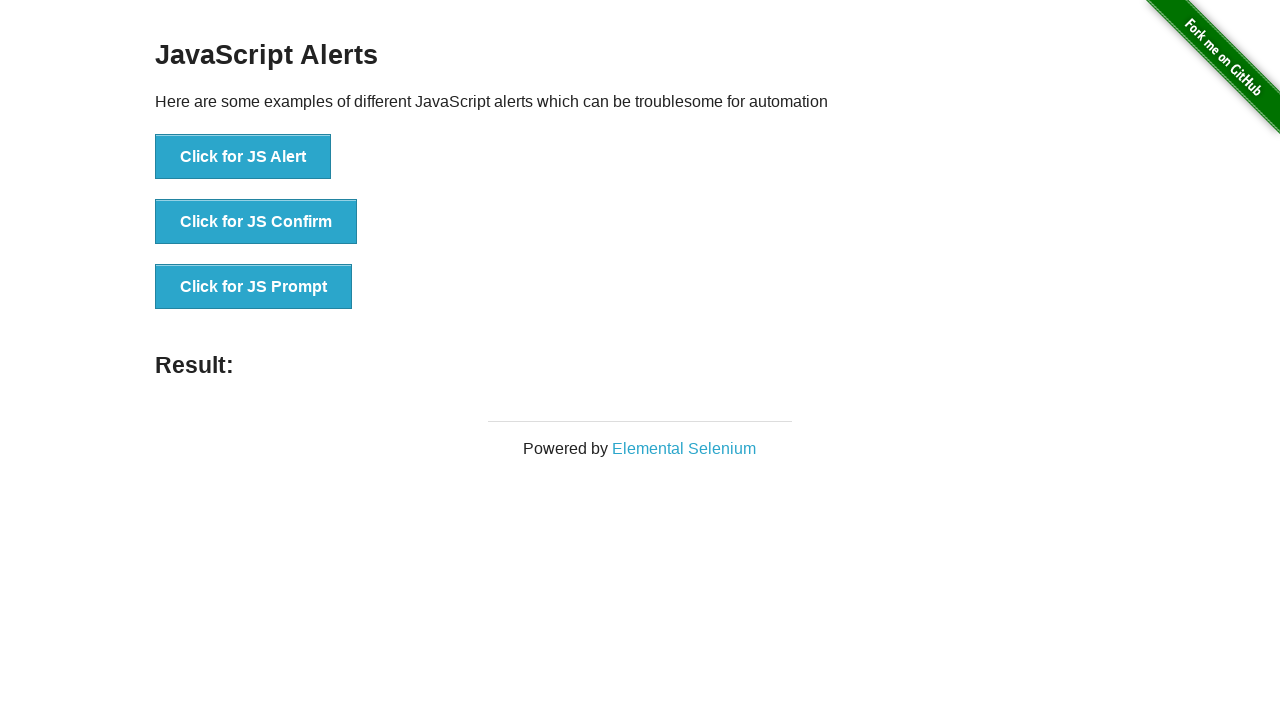

Clicked button to trigger JavaScript prompt dialog at (254, 287) on button:has-text('Click for JS Prompt')
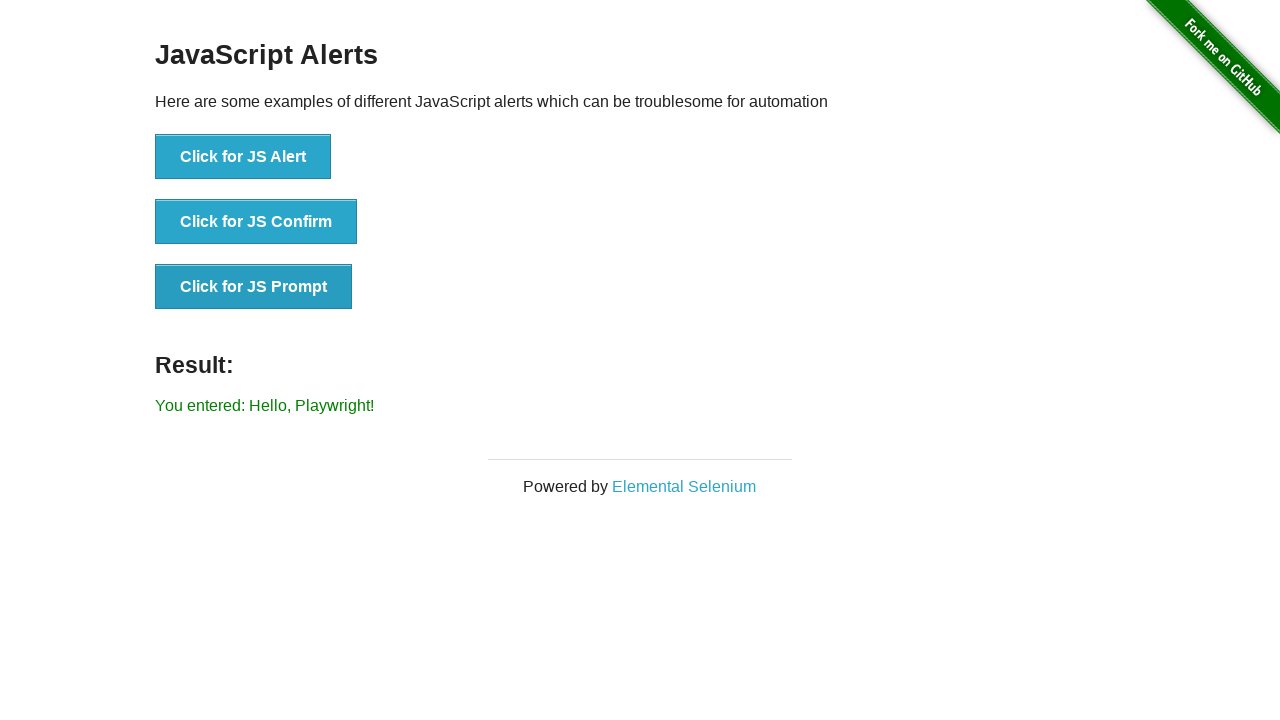

Prompt result element appeared on the page
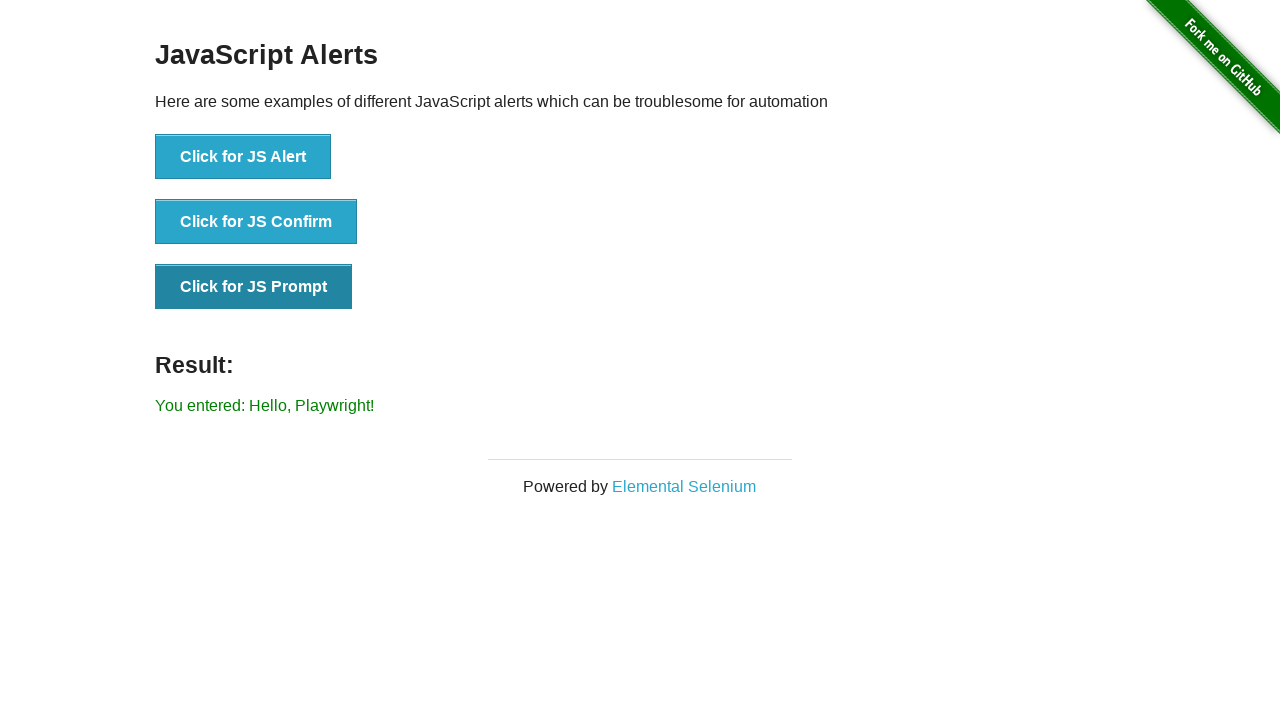

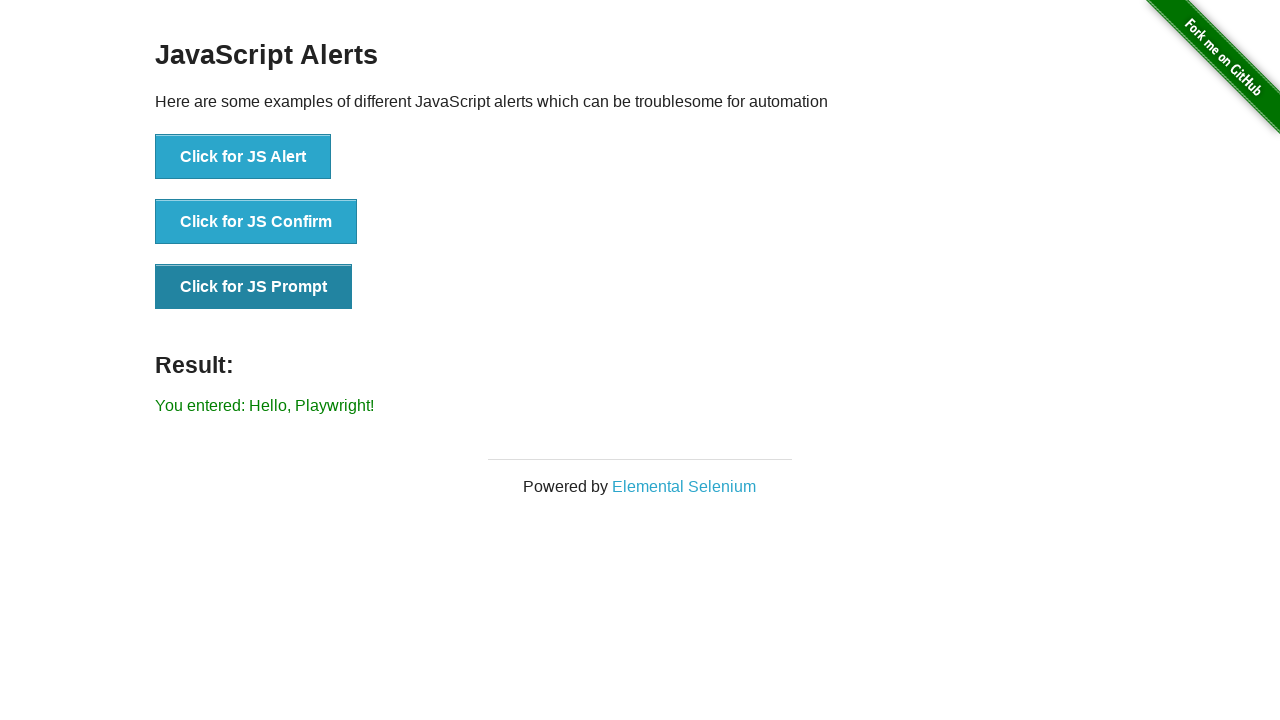